Tests that the Clear completed button displays correct text after marking an item as complete.

Starting URL: https://demo.playwright.dev/todomvc

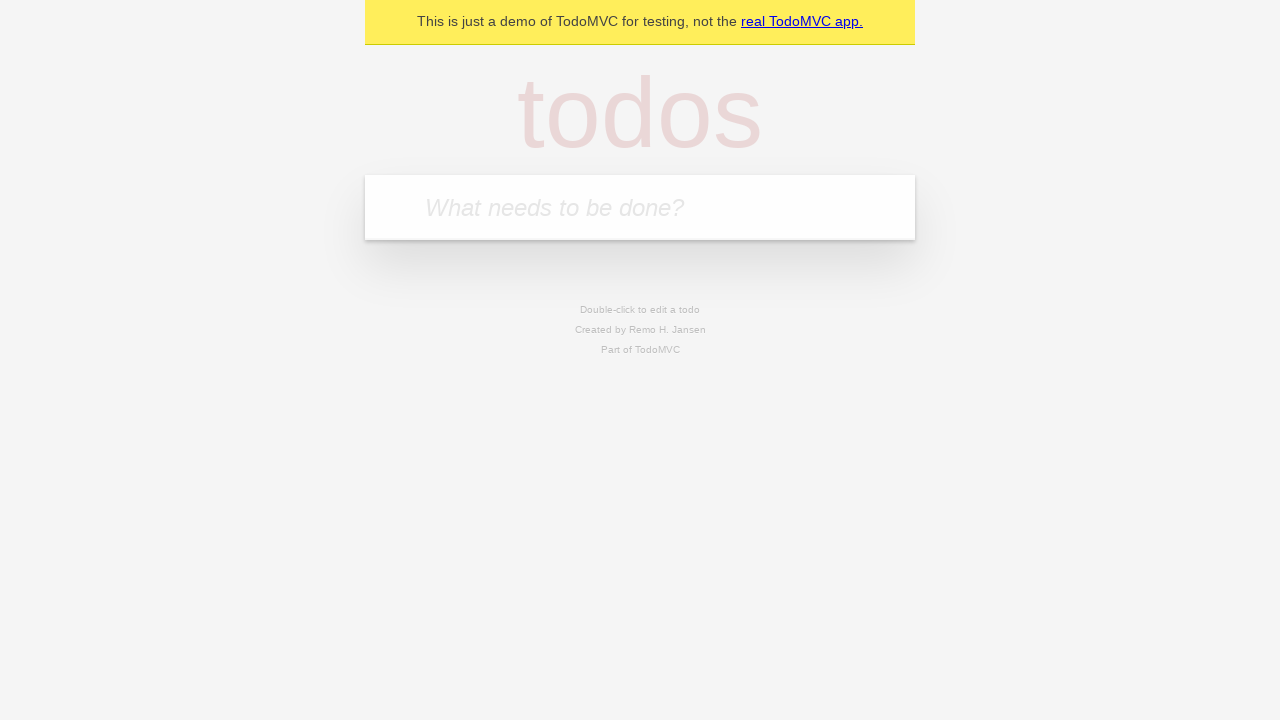

Located the 'What needs to be done?' input field
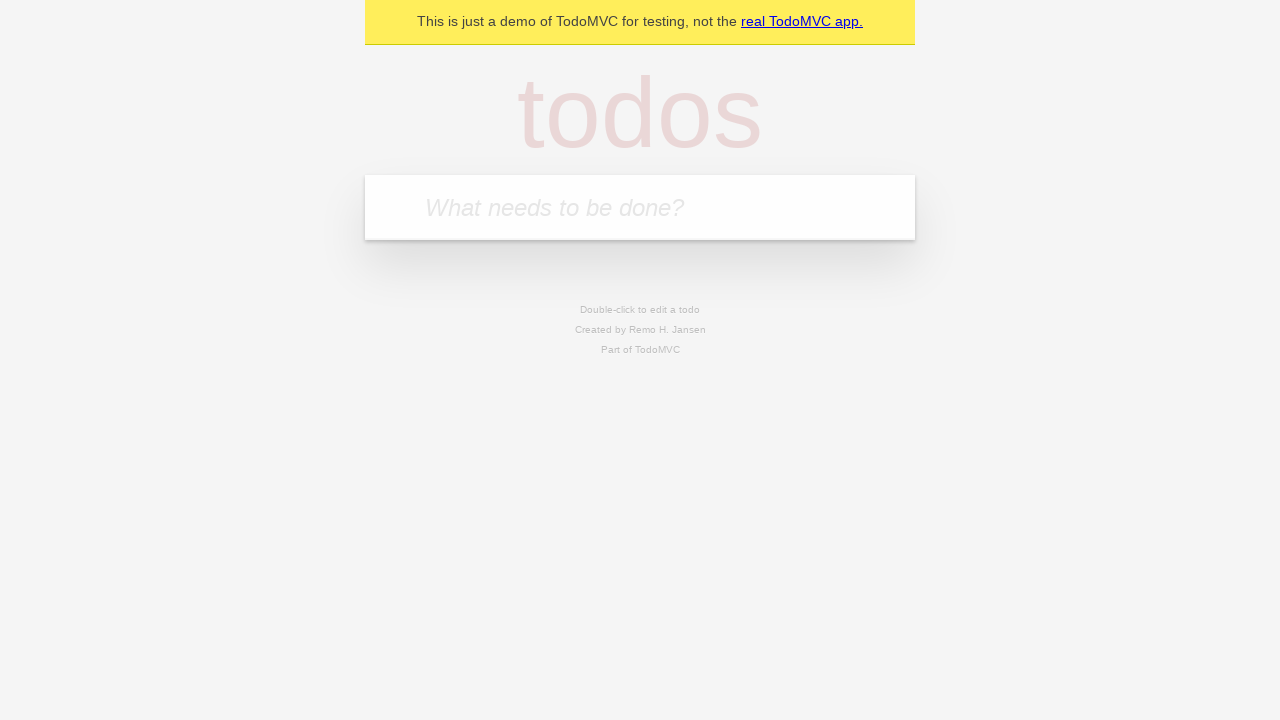

Filled first todo: 'buy some cheese' on internal:attr=[placeholder="What needs to be done?"i]
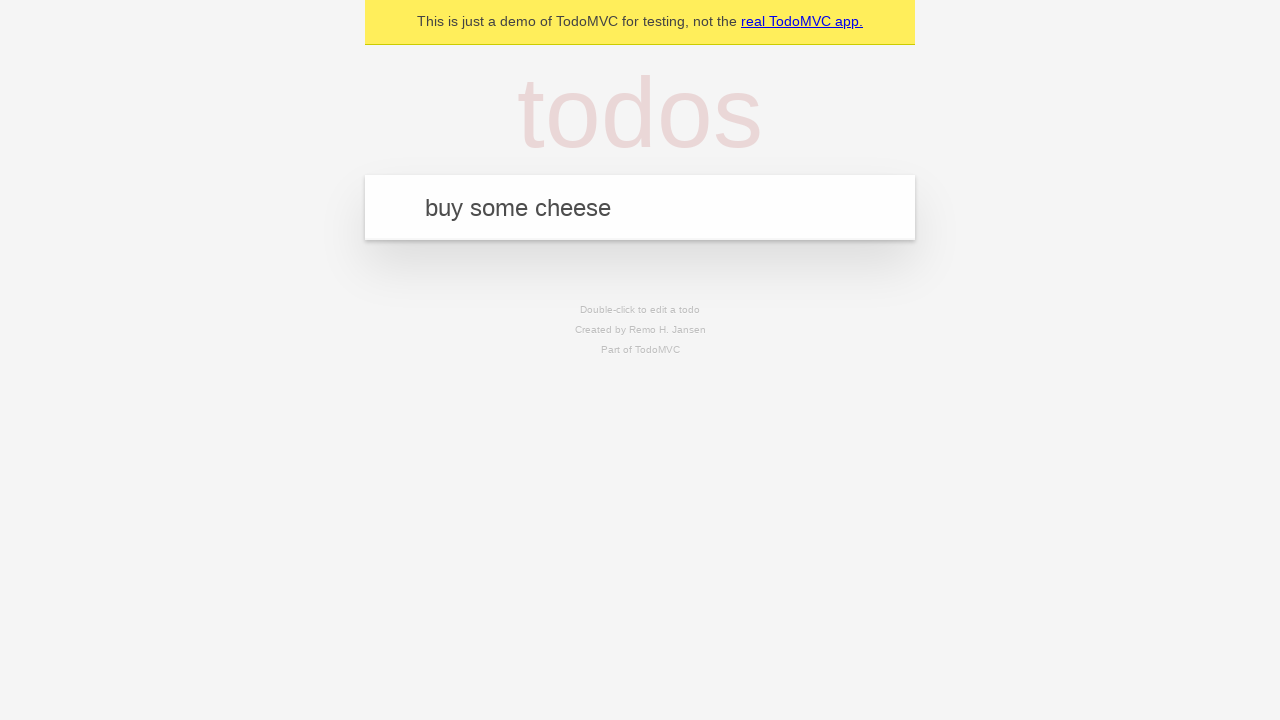

Pressed Enter to create first todo on internal:attr=[placeholder="What needs to be done?"i]
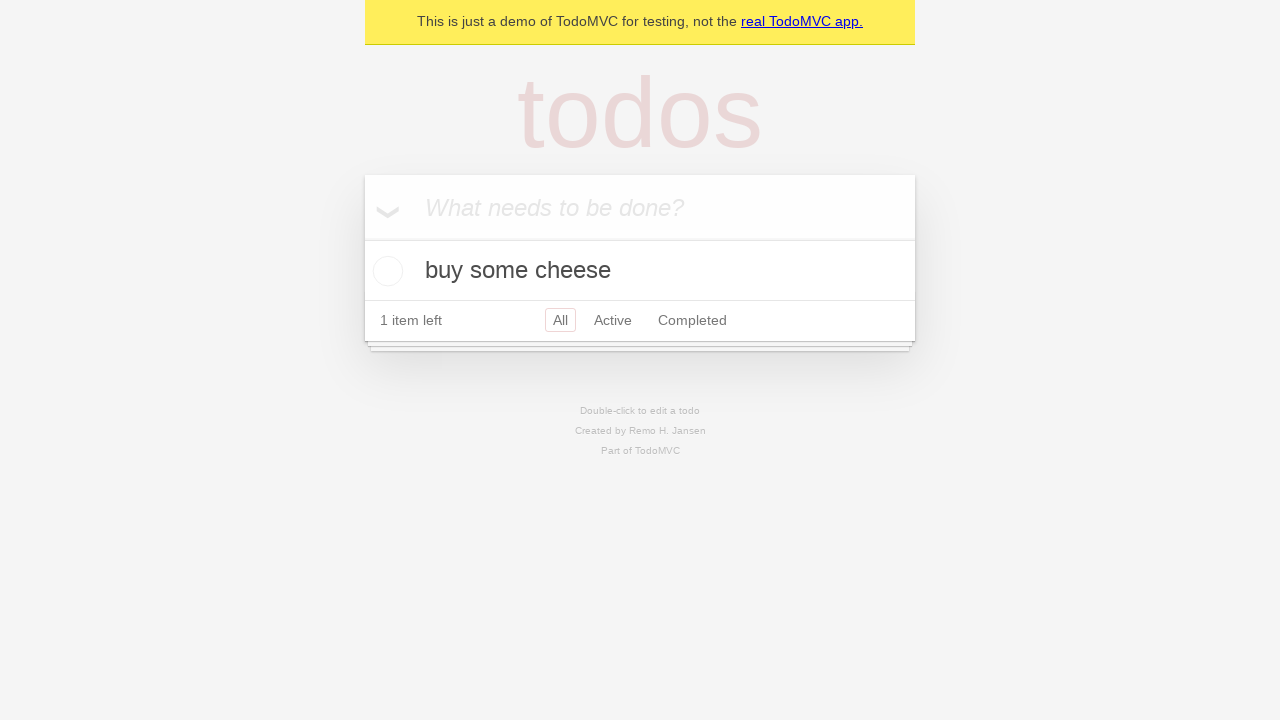

Filled second todo: 'feed the cat' on internal:attr=[placeholder="What needs to be done?"i]
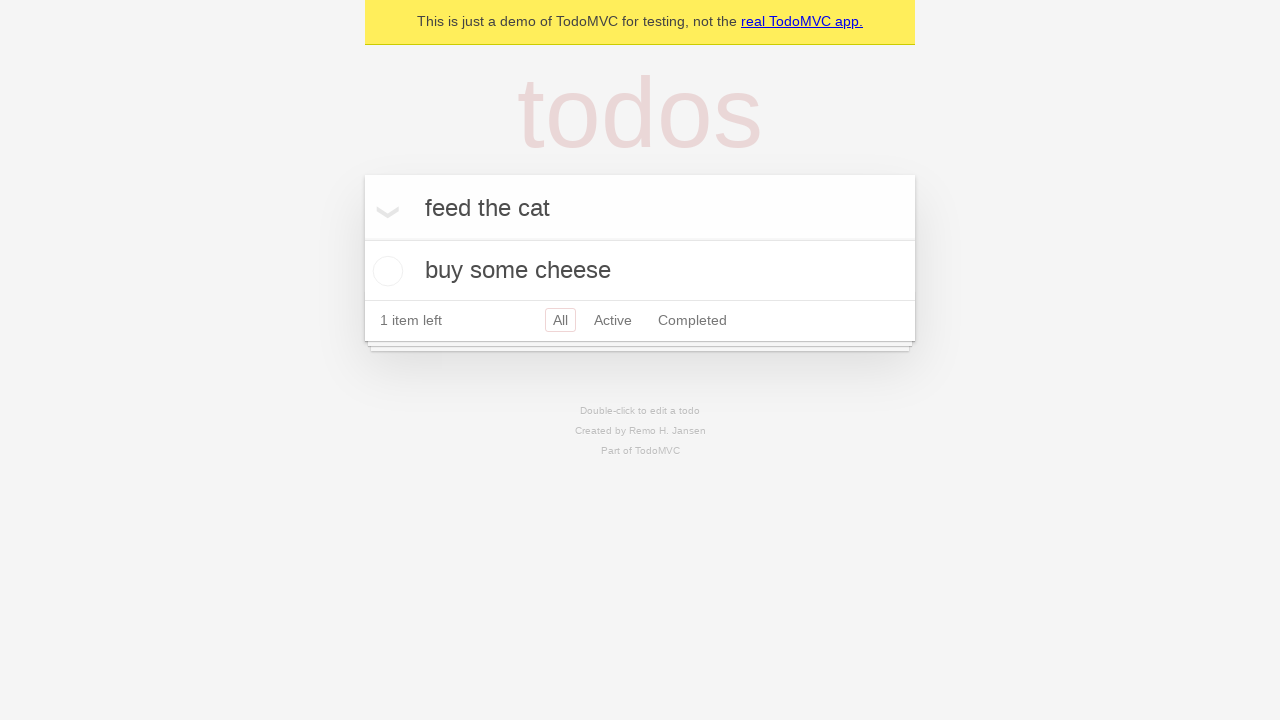

Pressed Enter to create second todo on internal:attr=[placeholder="What needs to be done?"i]
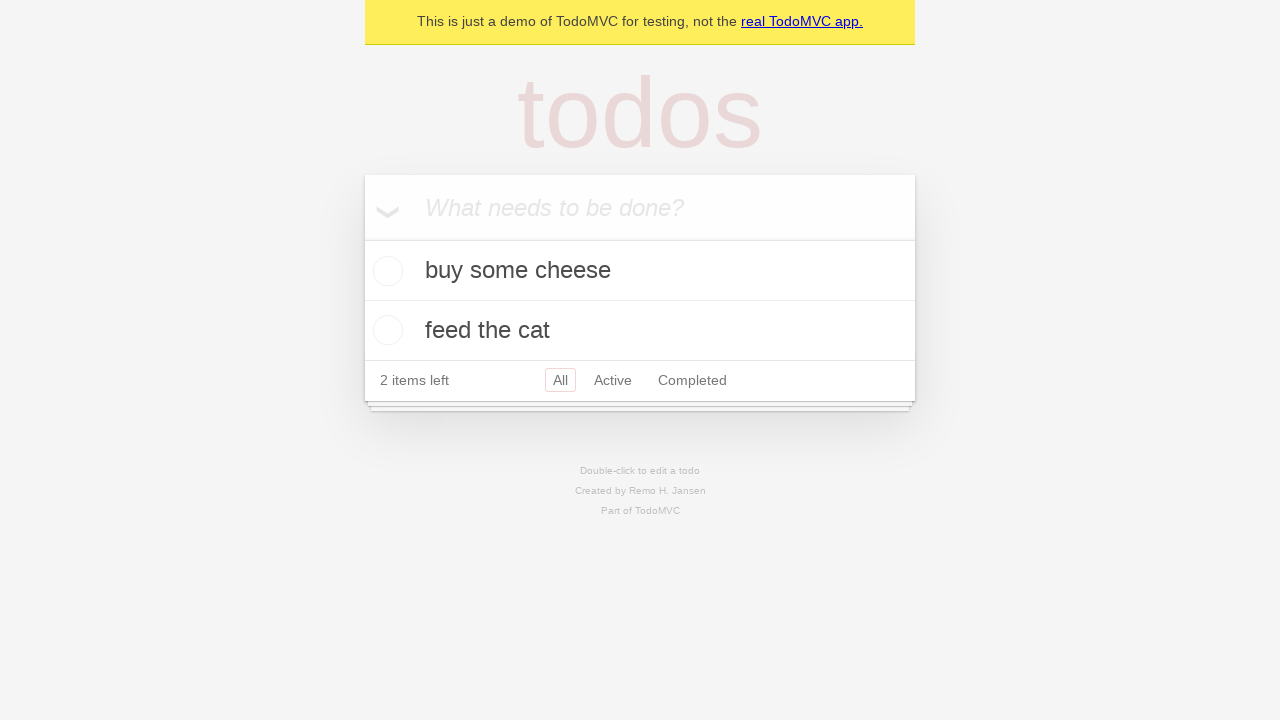

Filled third todo: 'book a doctors appointment' on internal:attr=[placeholder="What needs to be done?"i]
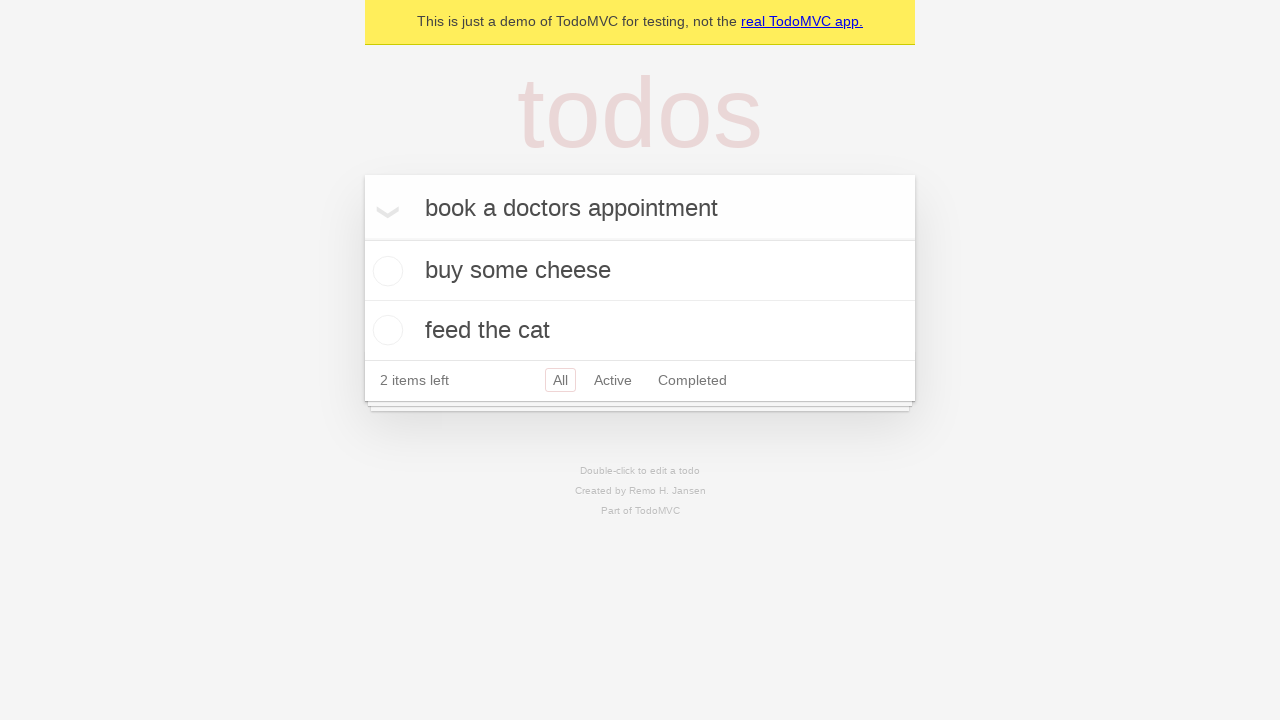

Pressed Enter to create third todo on internal:attr=[placeholder="What needs to be done?"i]
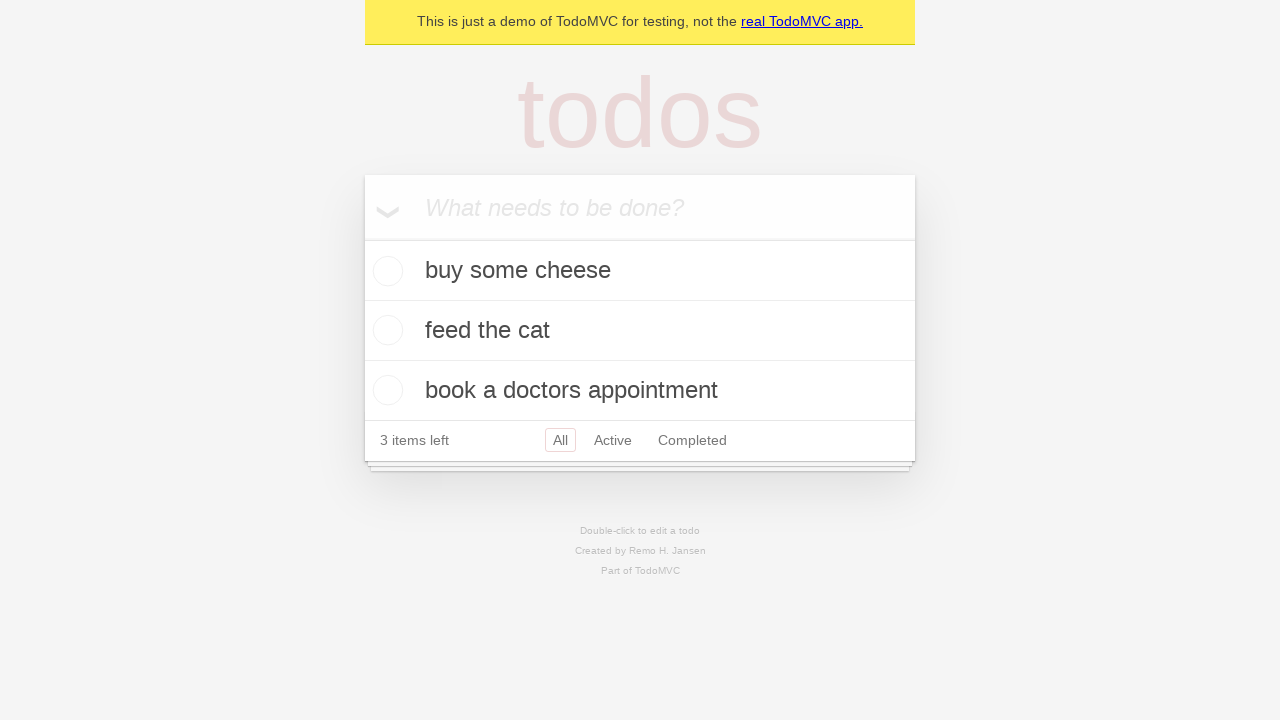

Marked first todo as complete at (385, 271) on .todo-list li .toggle >> nth=0
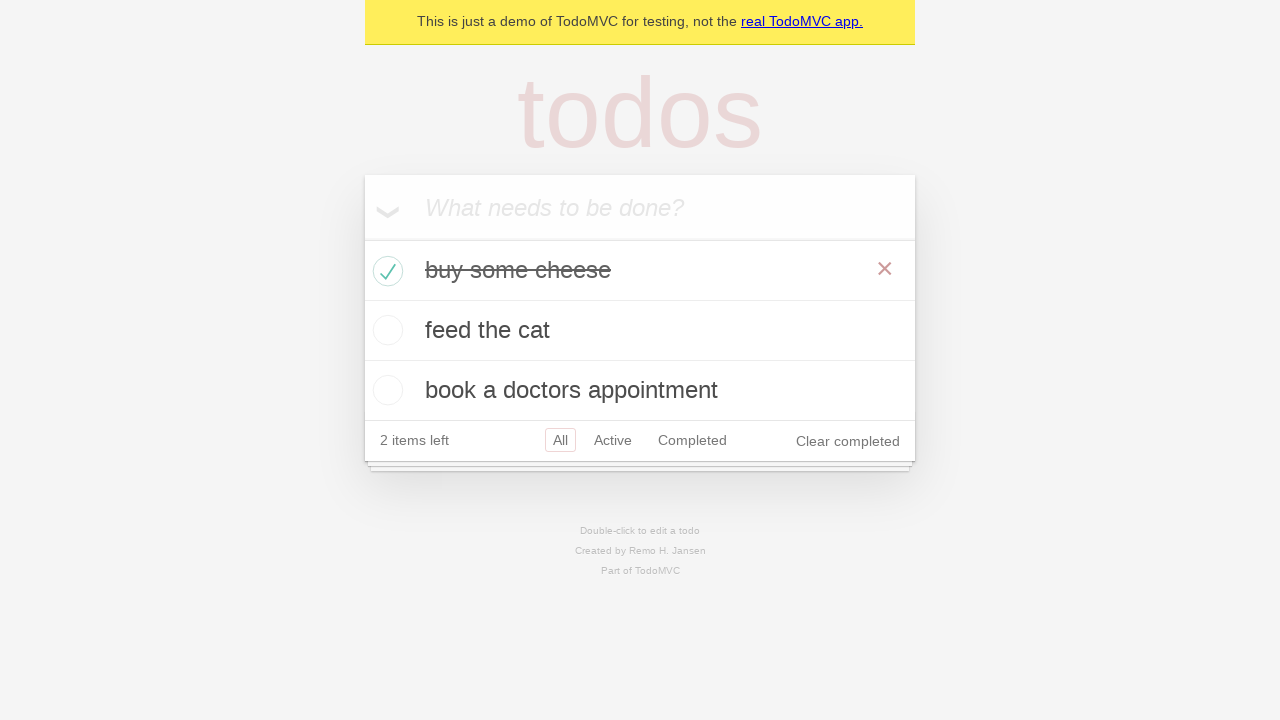

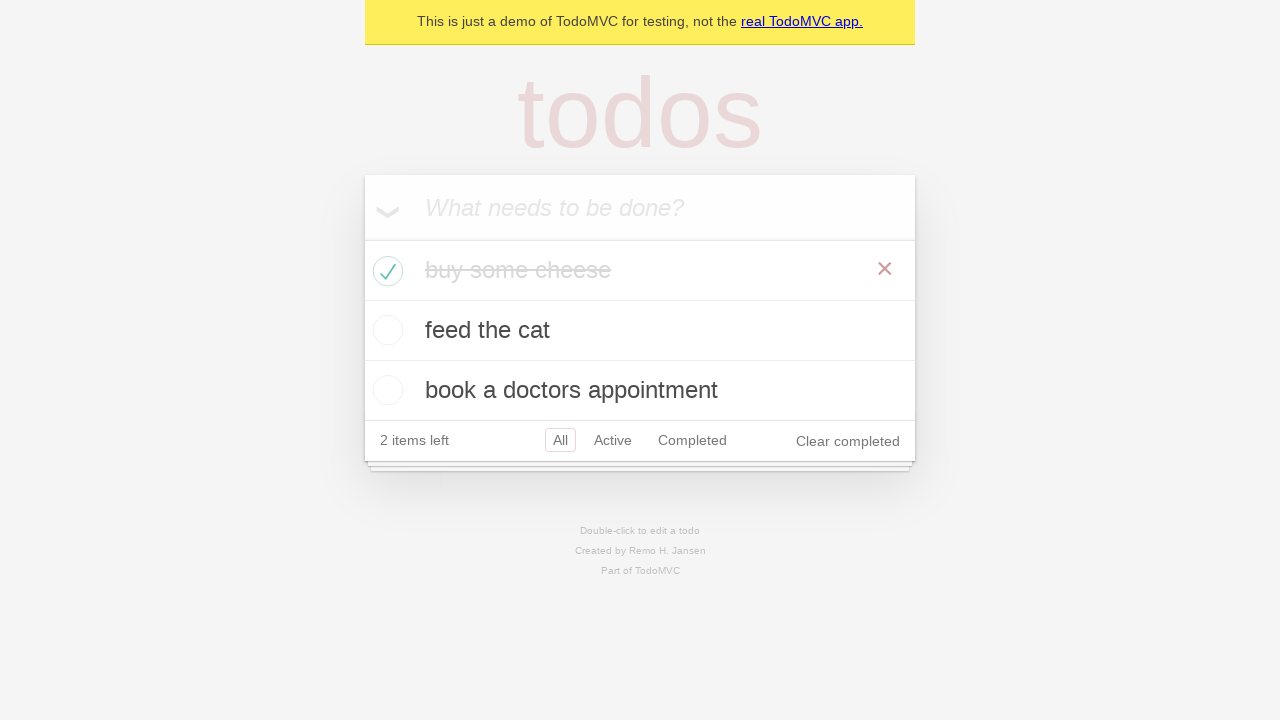